Tests purchasing multiple items by adding two phones to the cart from different selections and completing the purchase process.

Starting URL: https://www.demoblaze.com/

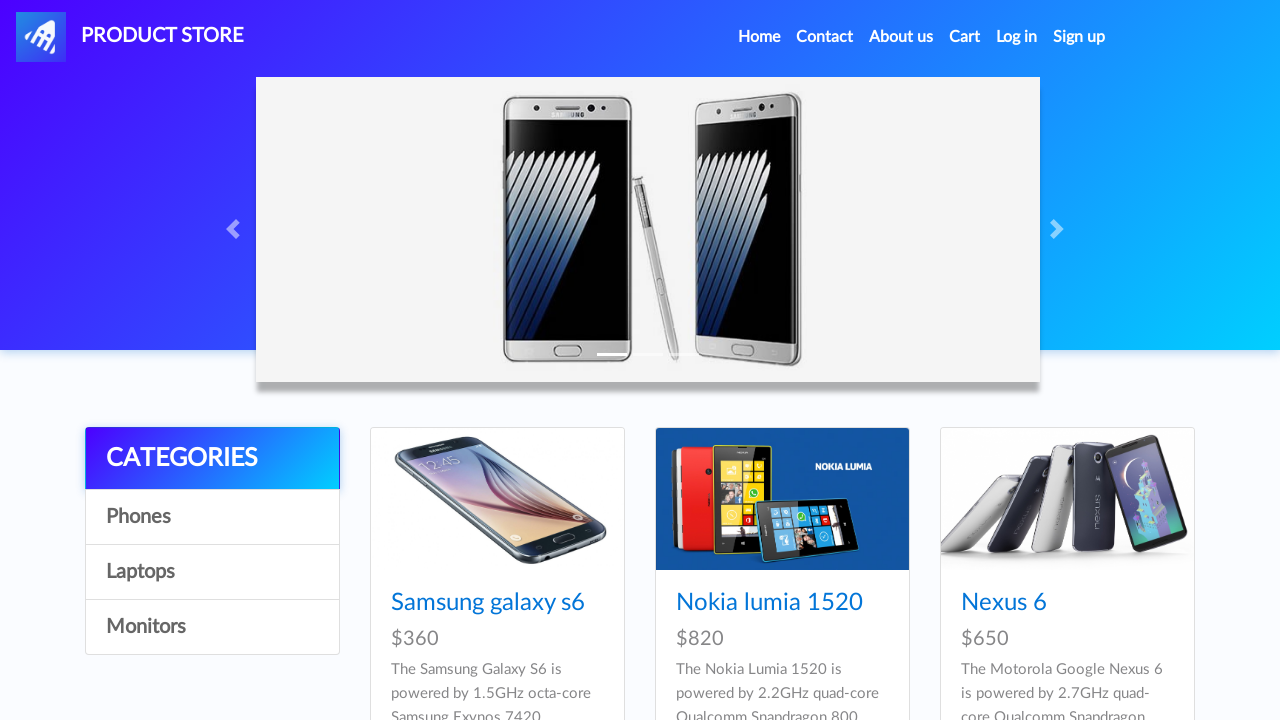

Clicked on Phones category at (212, 517) on #itemc
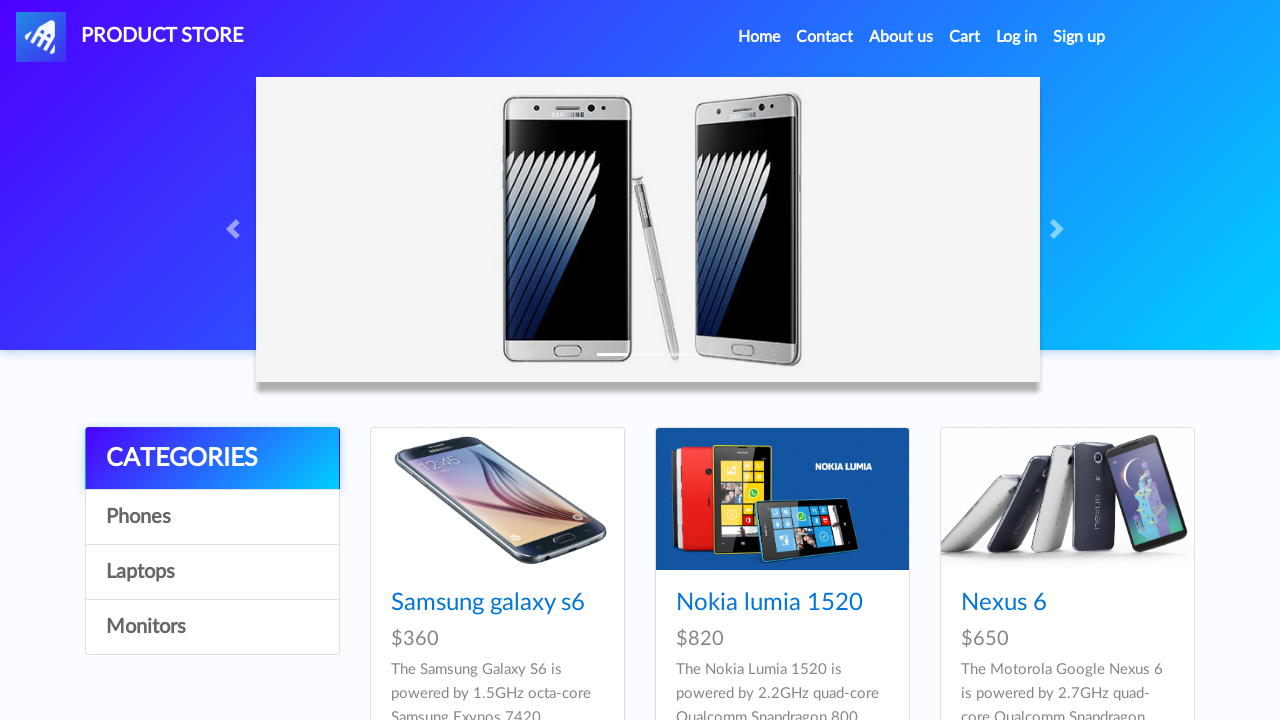

Clicked on first phone in the list at (488, 603) on #tbodyid > div:nth-child(1) > div > div > h4 > a
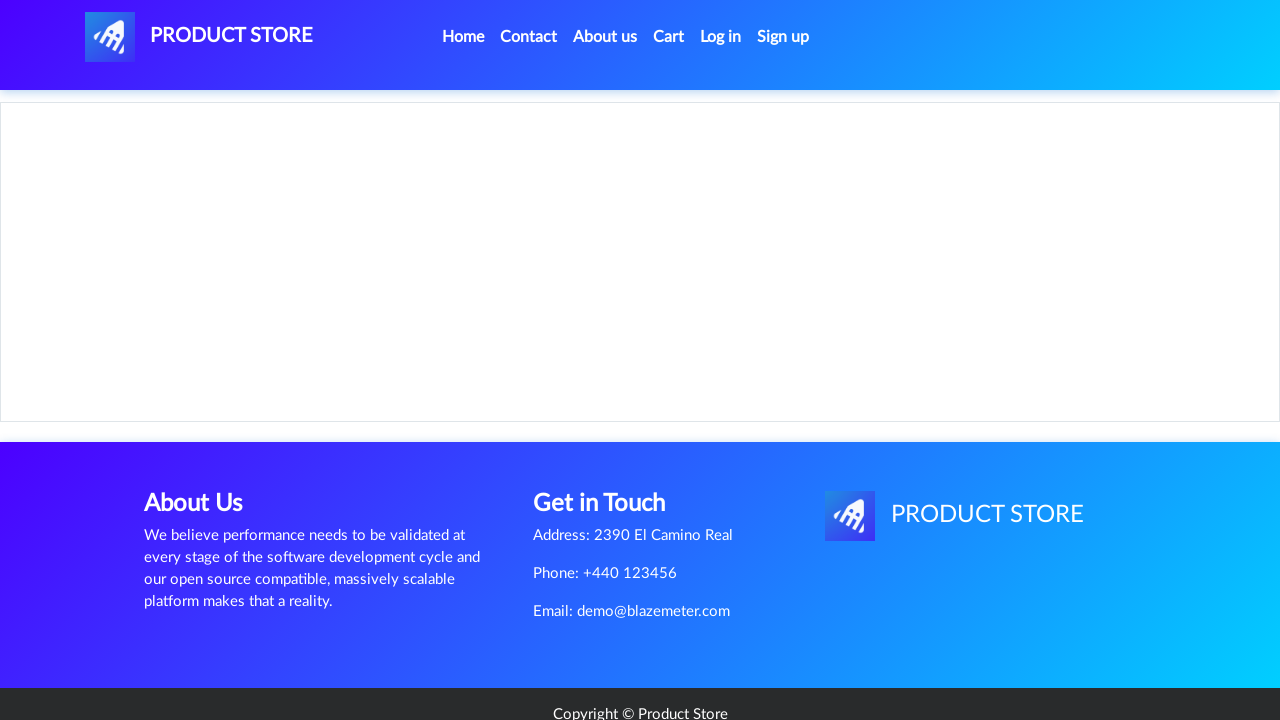

Product page loaded with Add to cart button visible
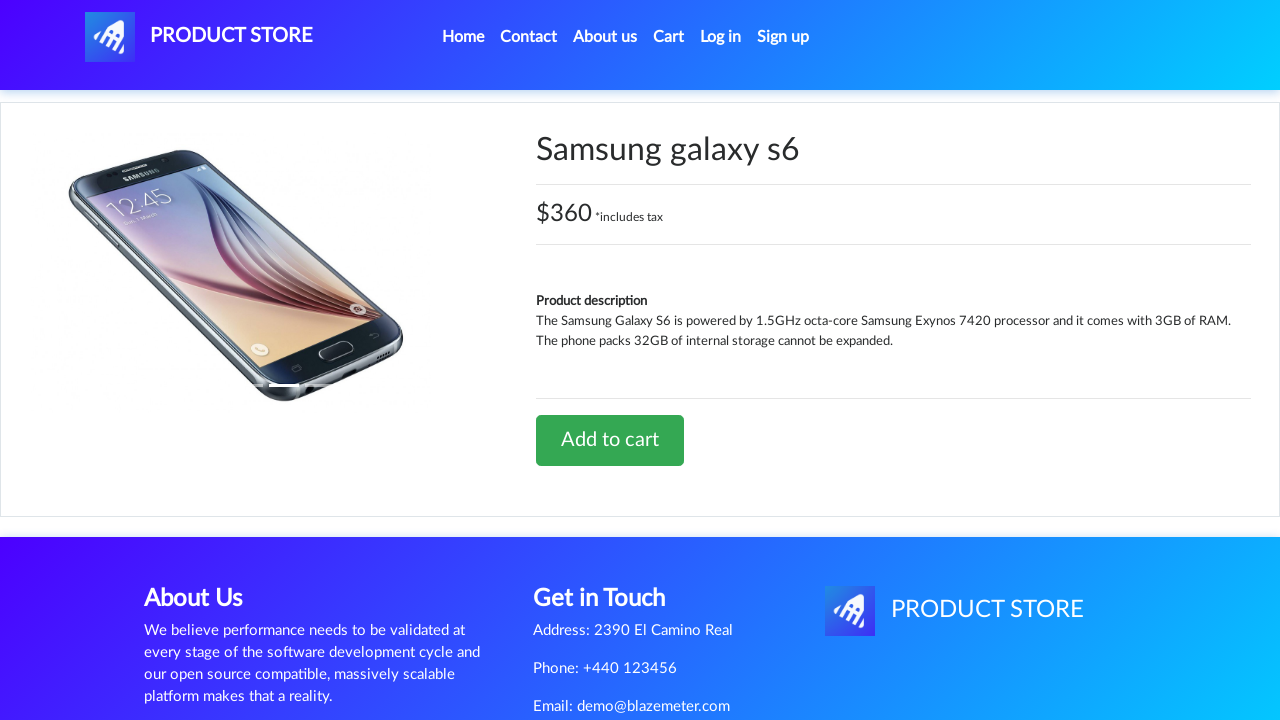

Clicked Add to cart button for first phone at (610, 440) on #tbodyid > div.row > div > a
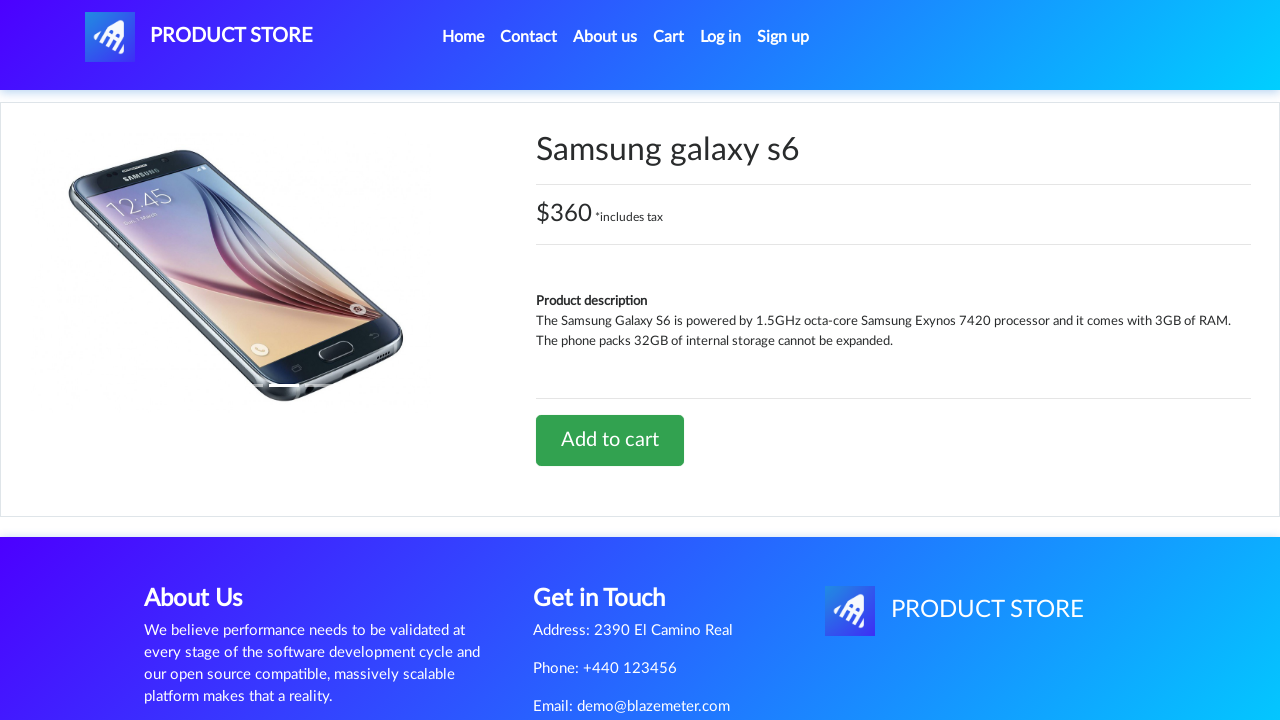

Waited 3 seconds for first item to be added to cart
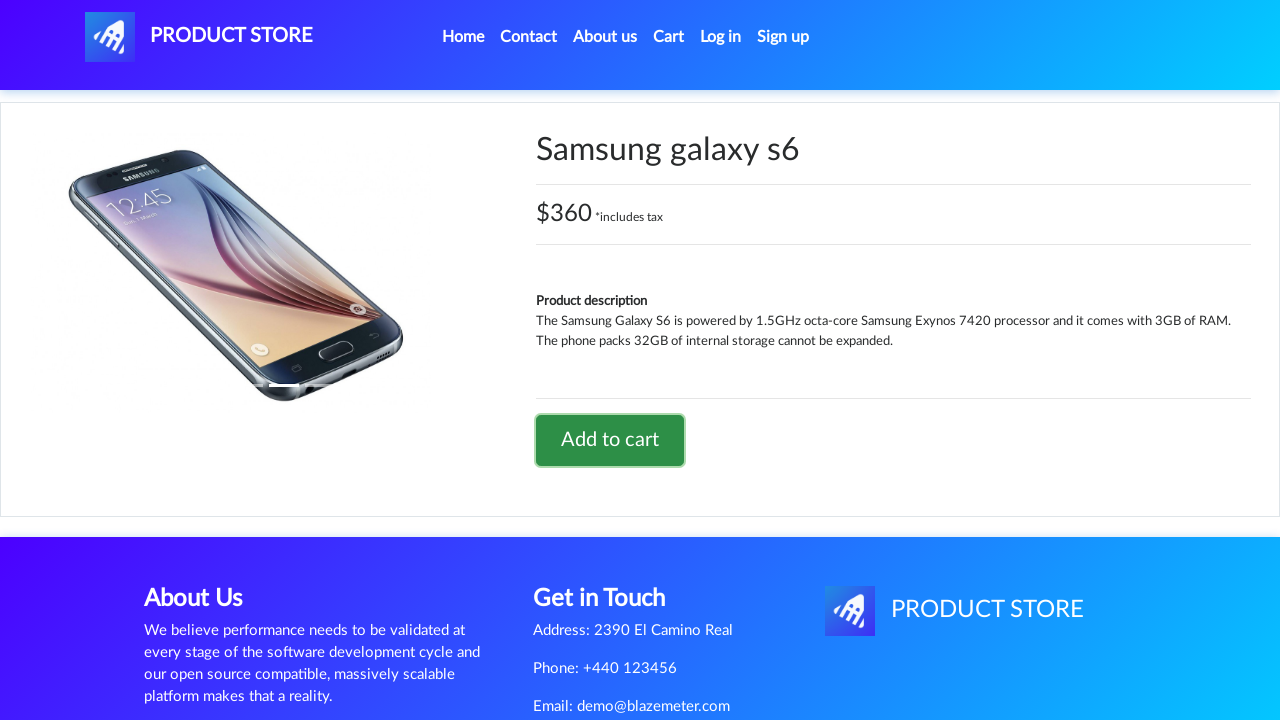

Clicked Home link to navigate back to home page at (463, 37) on a.nav-link:has-text('Home')
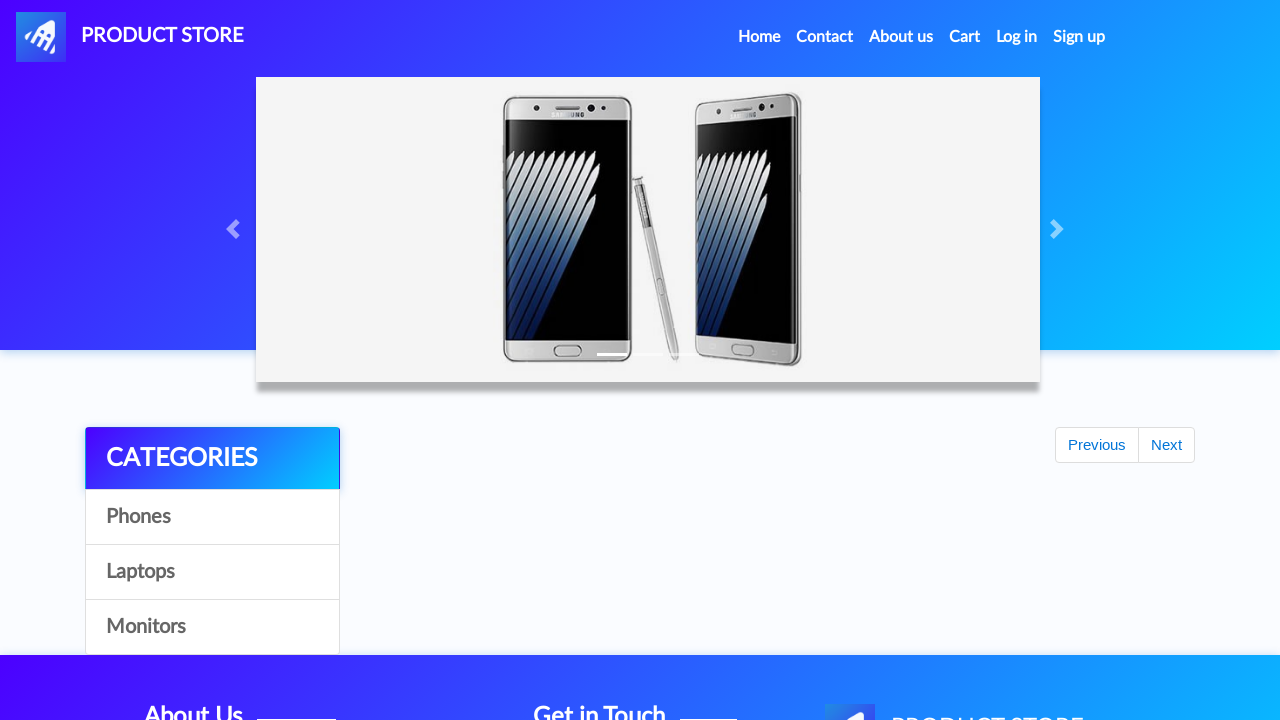

Home page loaded with second phone product visible
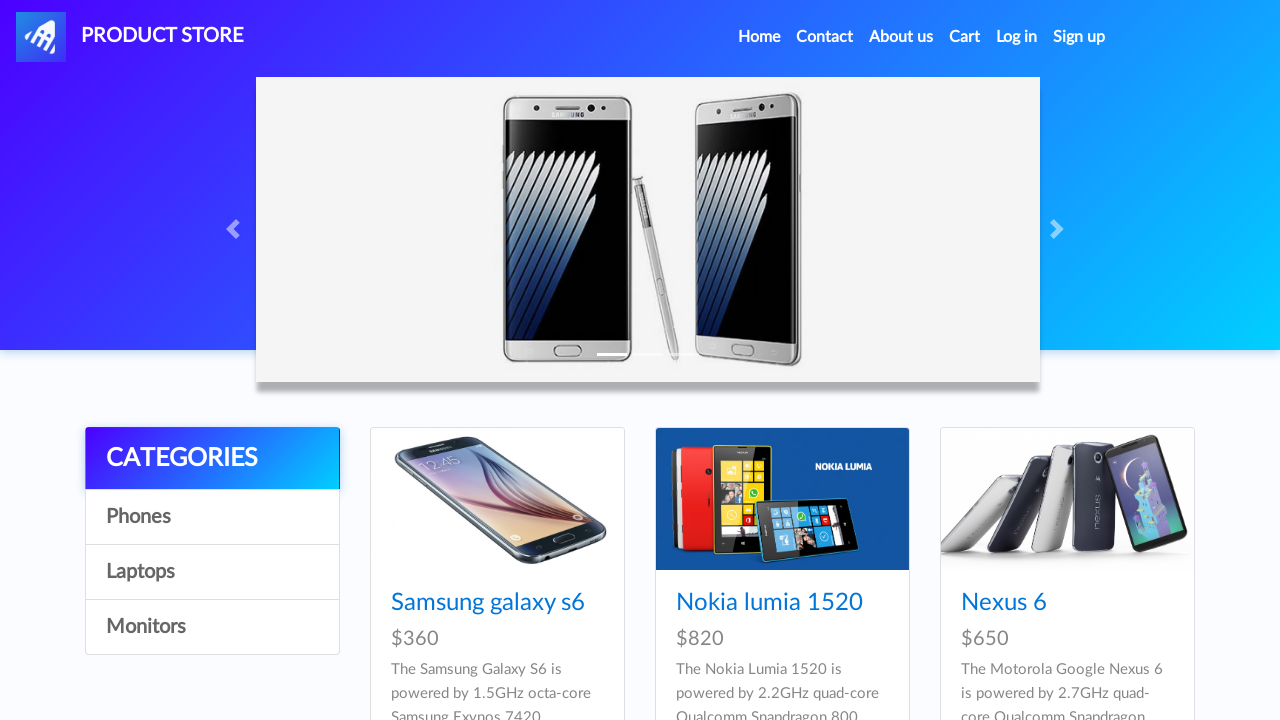

Clicked on second phone in the list at (769, 603) on #tbodyid > div:nth-child(2) > div > div > h4 > a
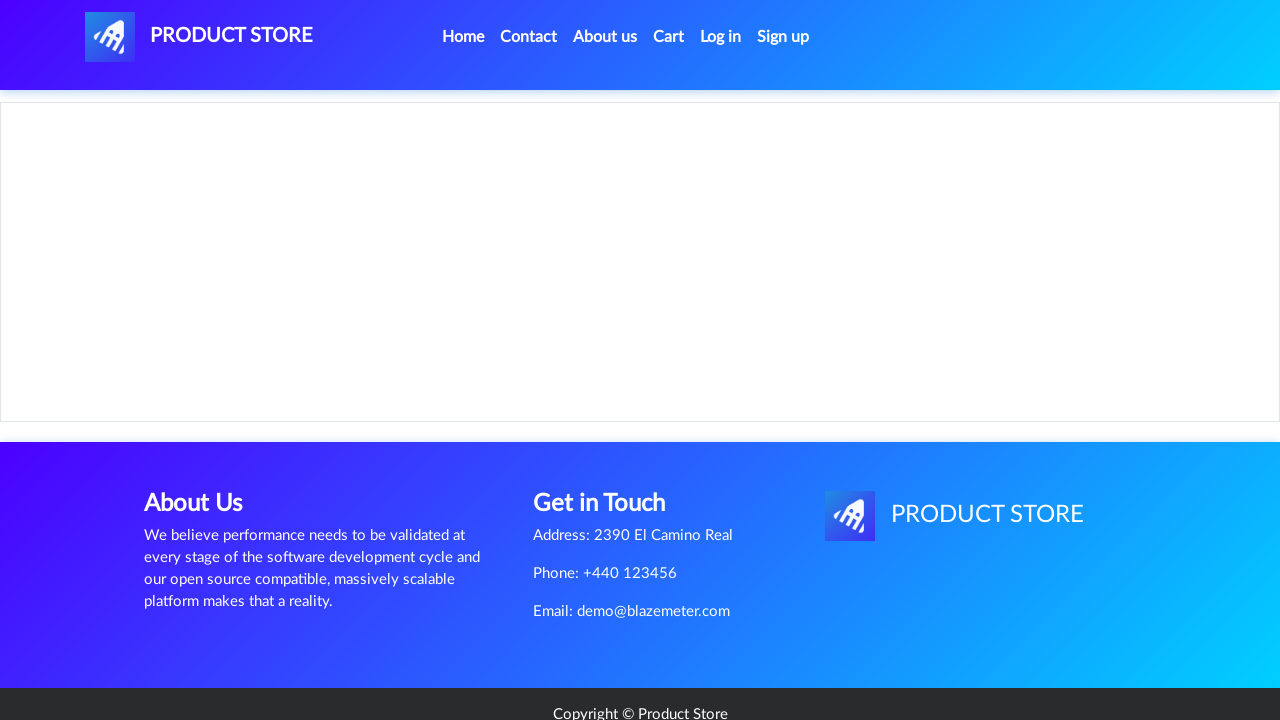

Product page loaded with Add to cart button visible for second phone
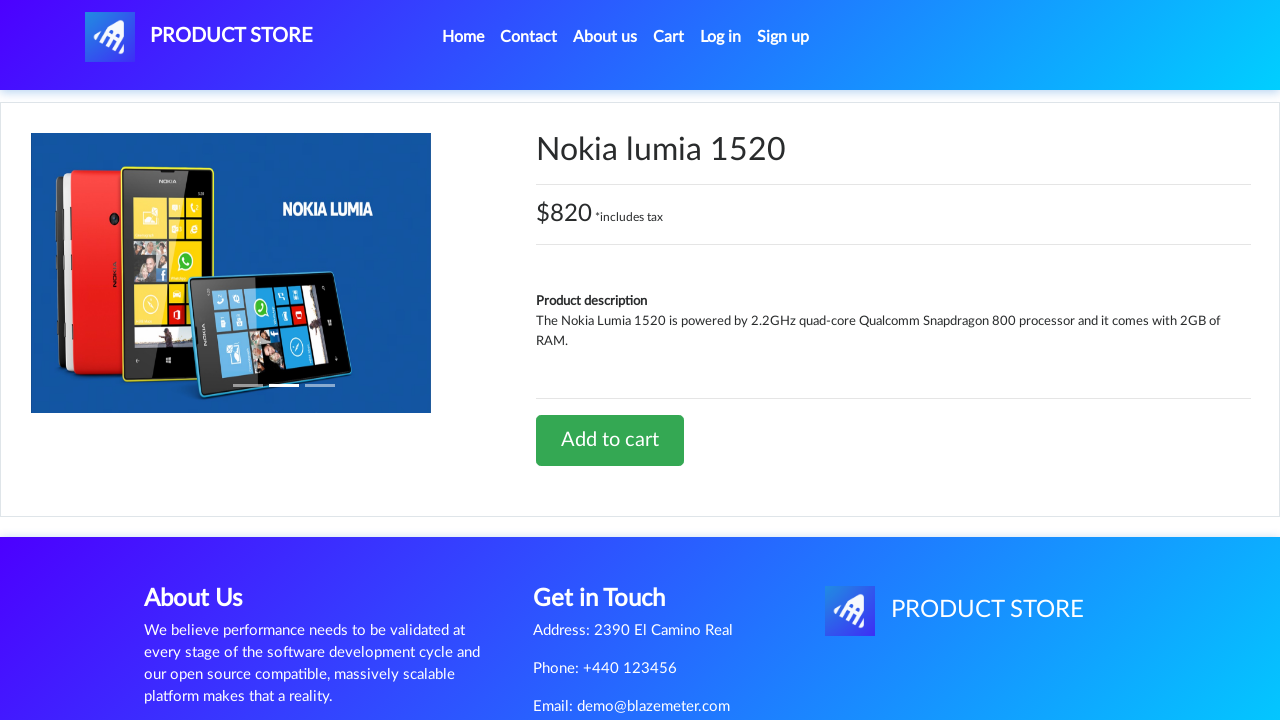

Clicked Add to cart button for second phone at (610, 440) on #tbodyid > div.row > div > a
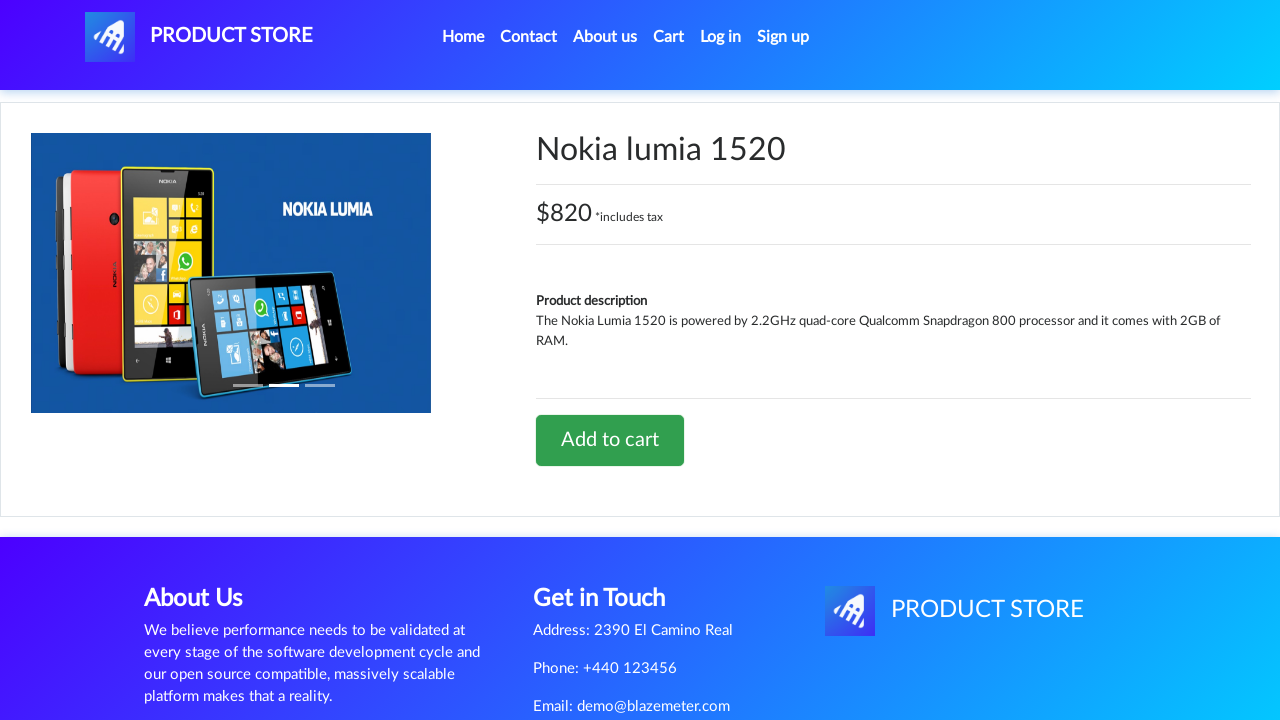

Waited 3 seconds for second item to be added to cart
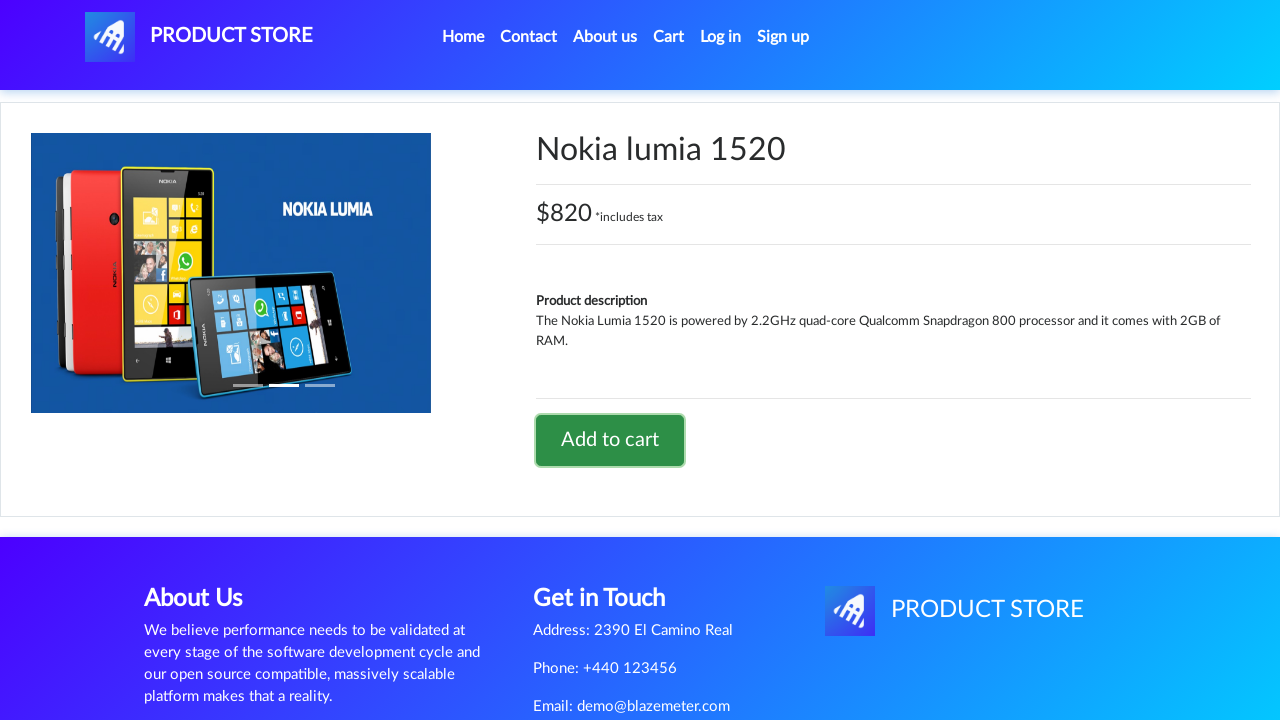

Clicked on Cart link to navigate to shopping cart at (669, 37) on a[href='cart.html']
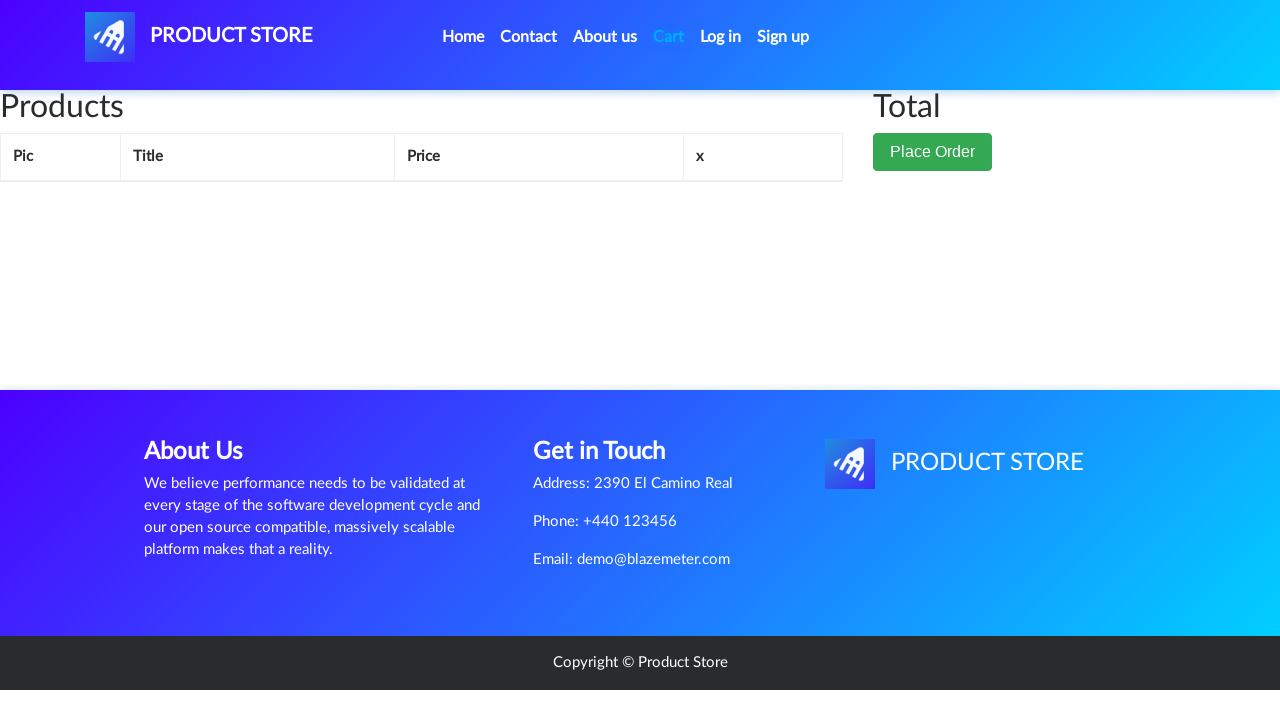

Cart page loaded with both items visible and Place Order button displayed
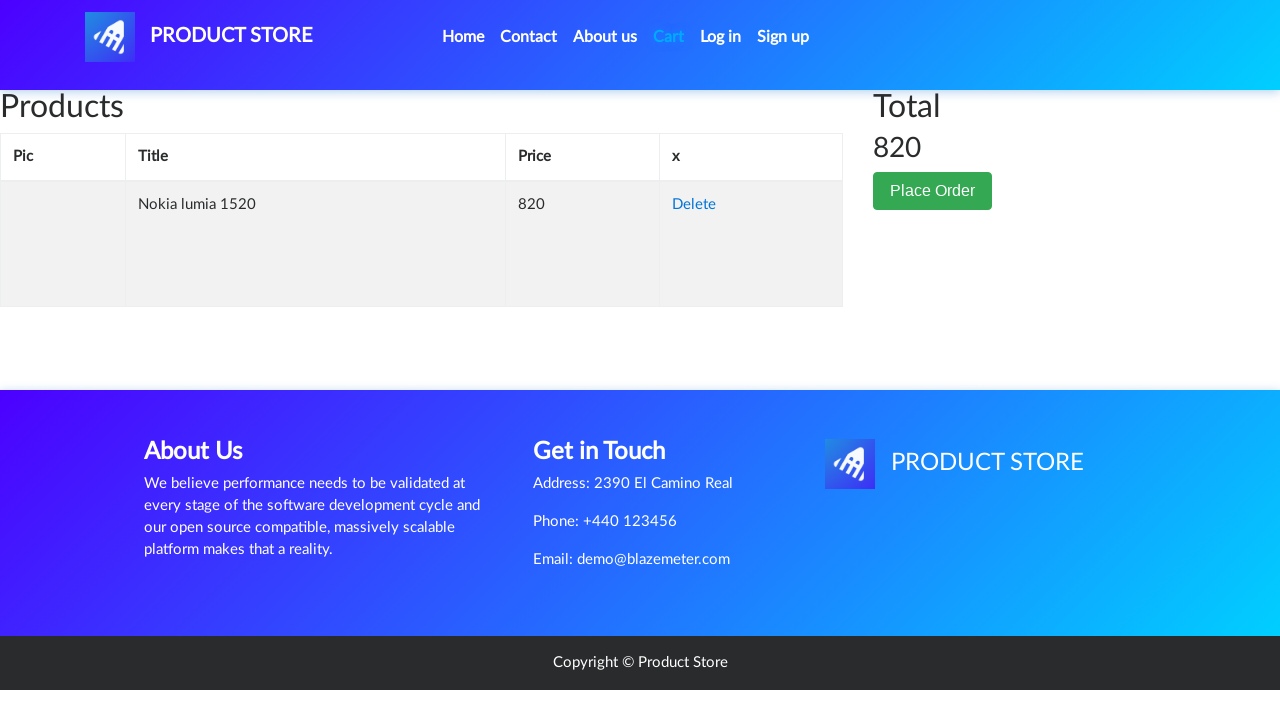

Clicked Place Order button at (933, 191) on button.btn.btn-success:has-text('Place Order')
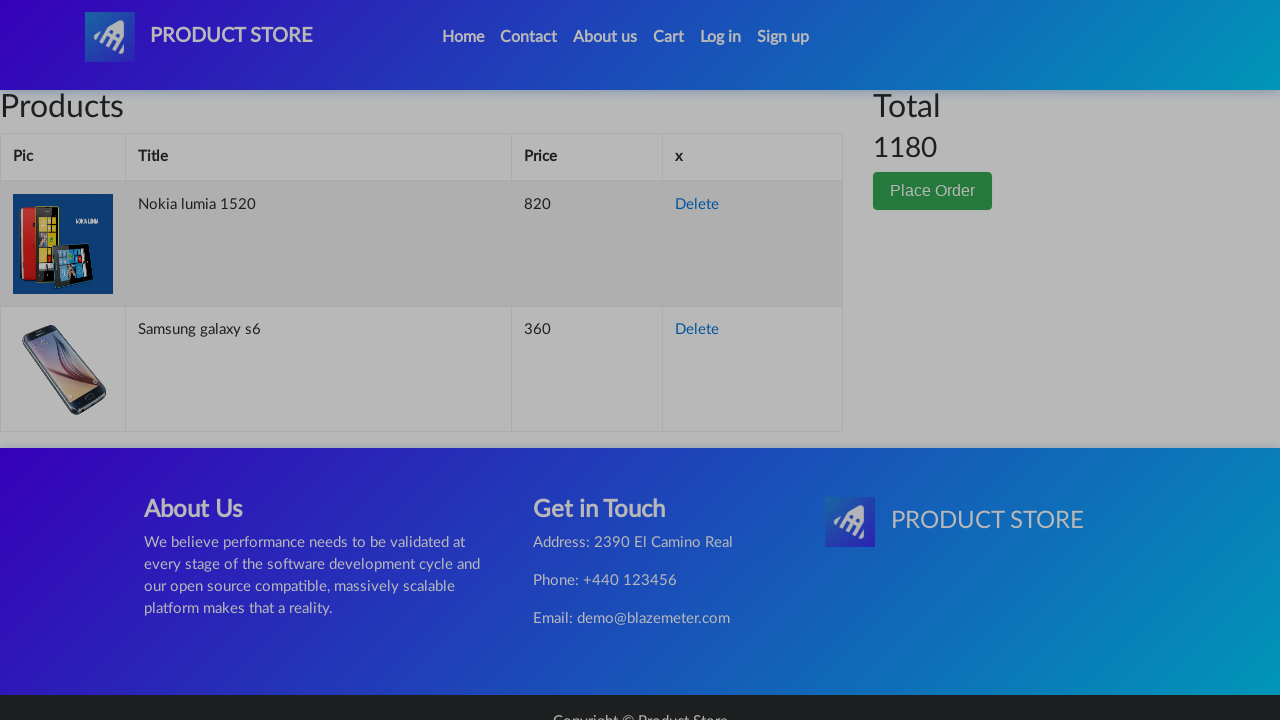

Order modal dialog loaded with Purchase button visible
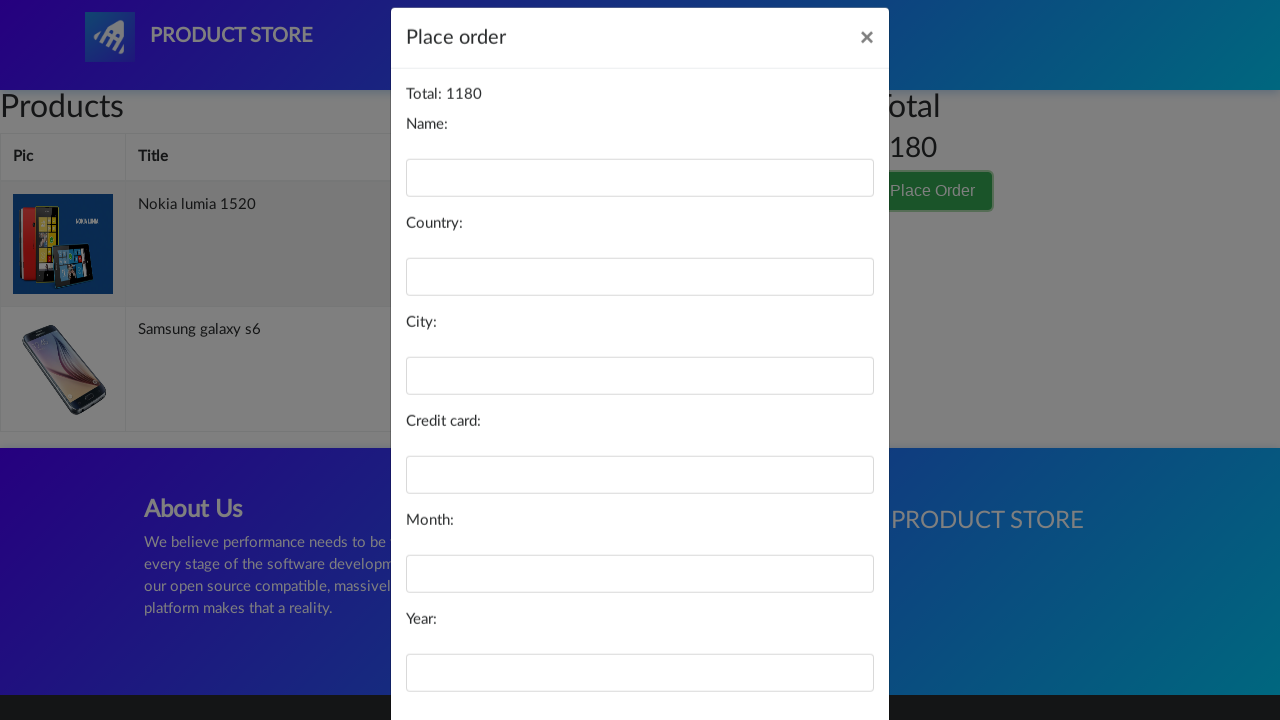

Clicked Purchase button to complete the purchase at (823, 655) on button:has-text('Purchase')
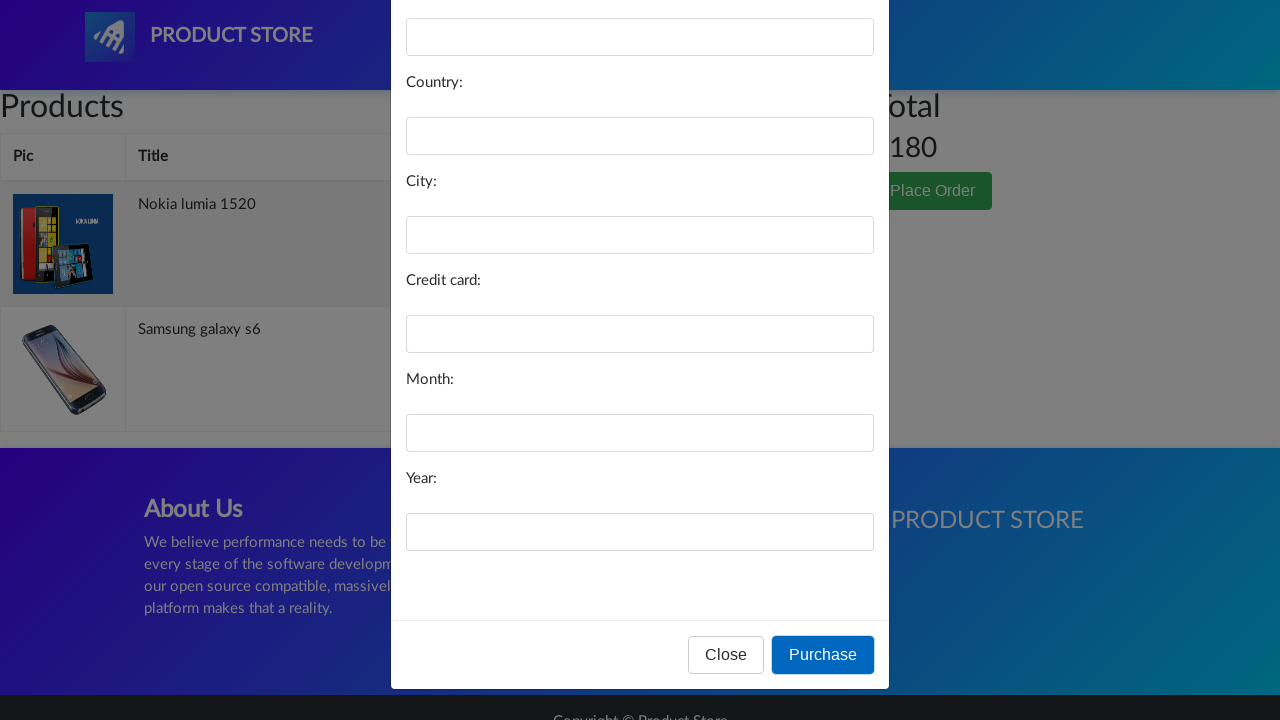

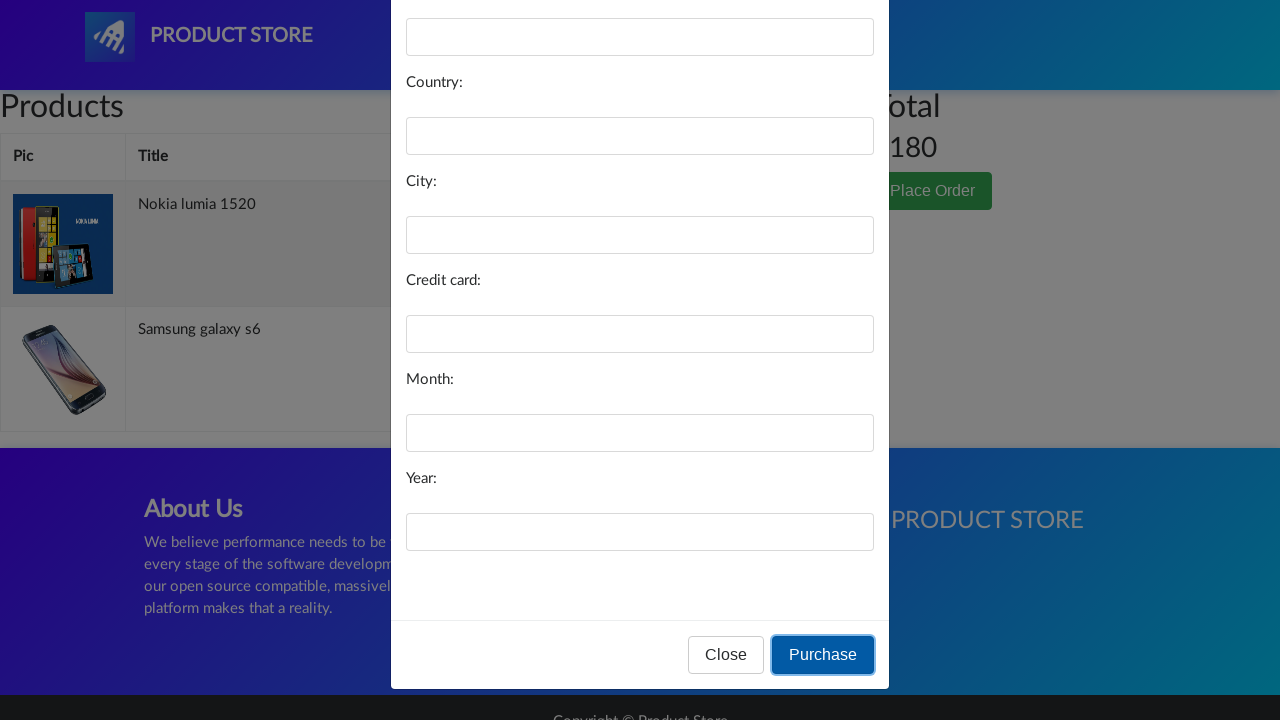